Tests JavaScript alert/prompt functionality by navigating to the alerts page, triggering a JS prompt, entering text, accepting it, and verifying the result appears on the page.

Starting URL: http://the-internet.herokuapp.com/

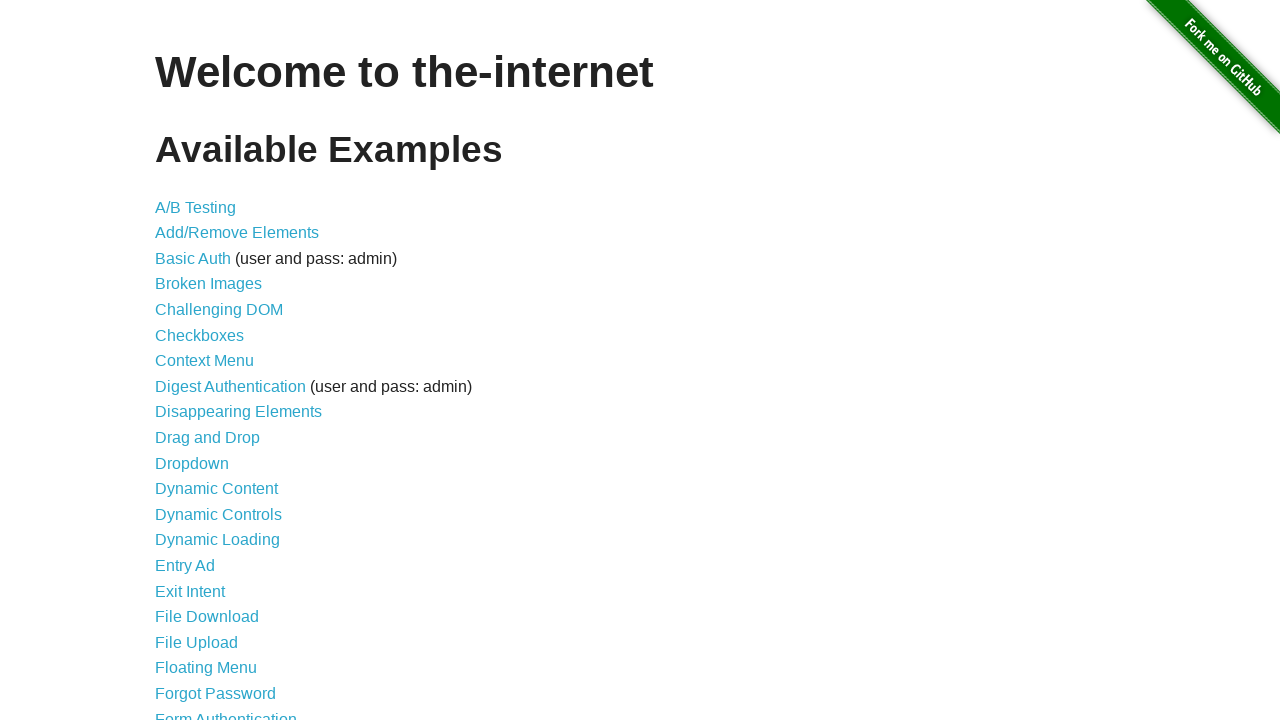

Clicked JavaScript Alerts link to navigate to alerts page at (214, 361) on xpath=//a[.='JavaScript Alerts']
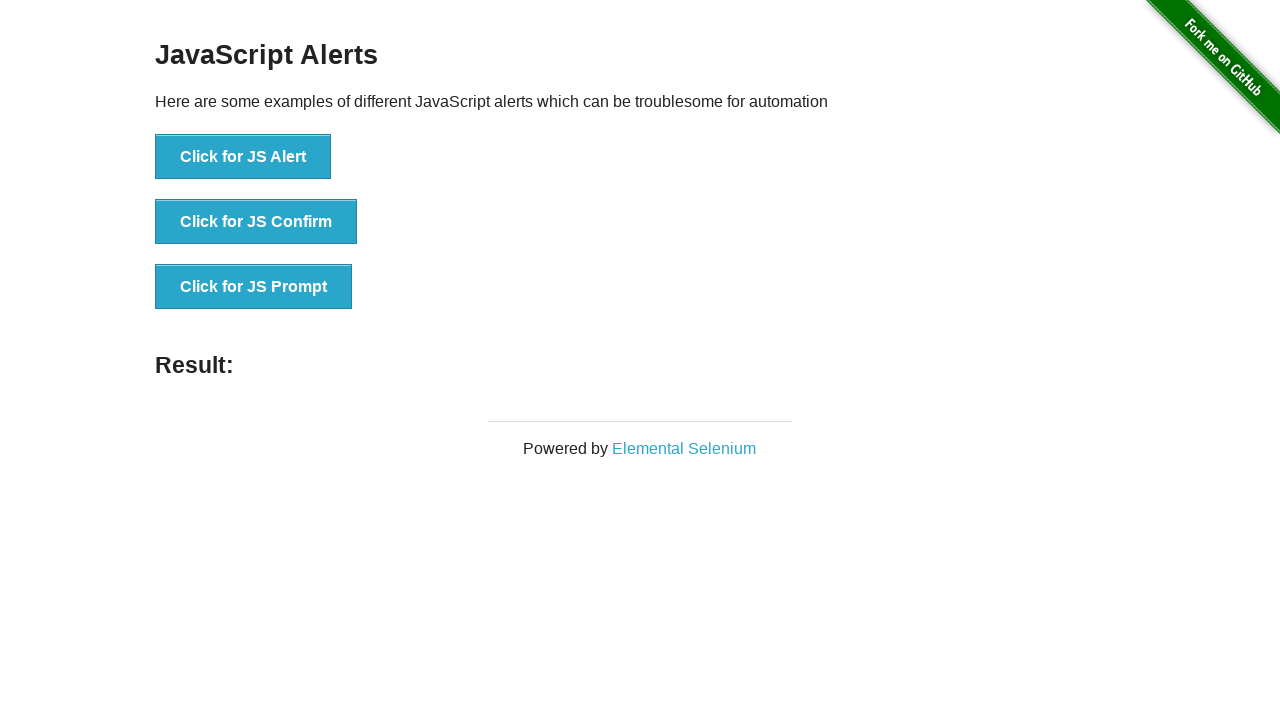

Clicked JS Prompt button at (254, 287) on xpath=//button[@onclick='jsPrompt()']
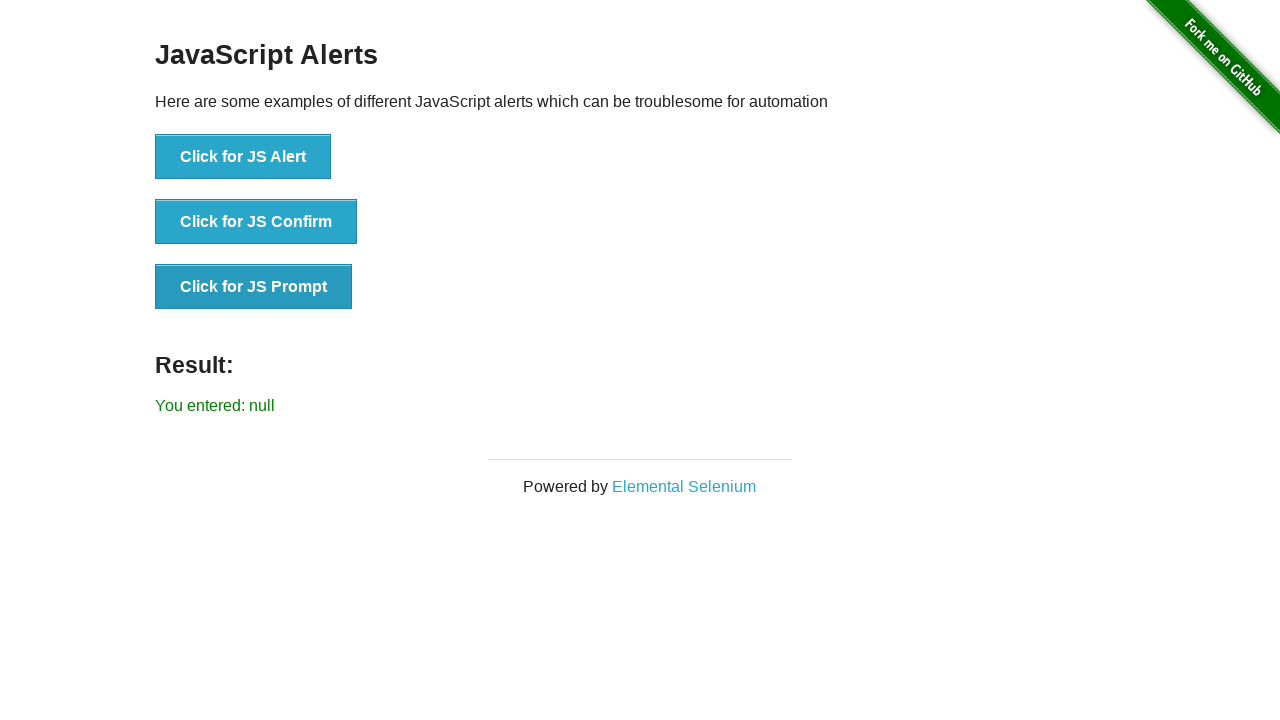

Set up dialog handler to accept prompts with 'Hello World'
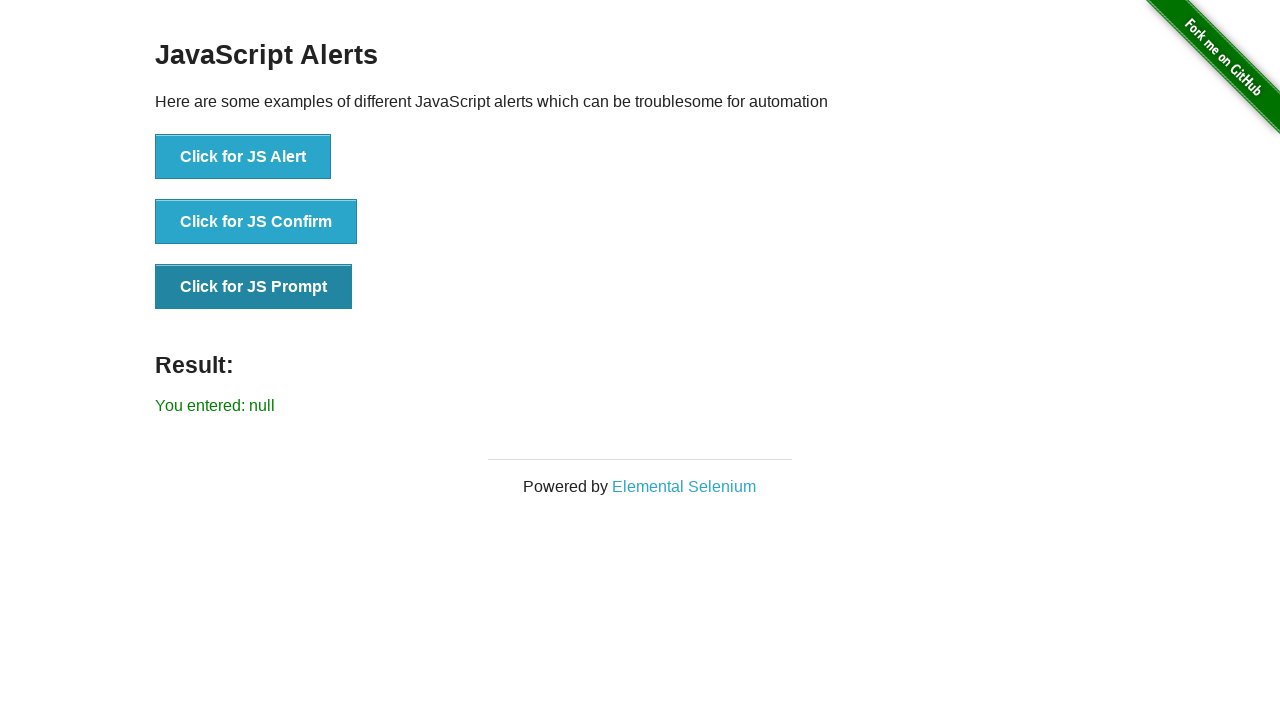

Clicked JS Prompt button again to trigger dialog with handler ready at (254, 287) on xpath=//button[@onclick='jsPrompt()']
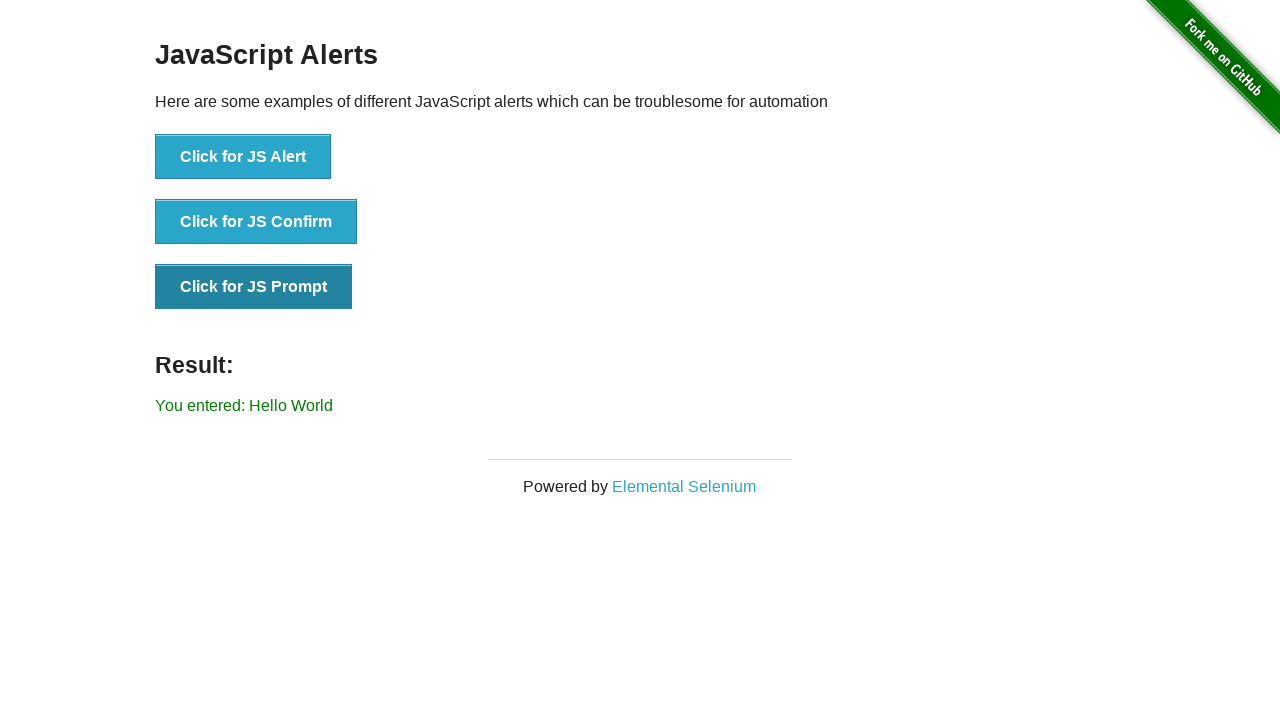

Waited for result element to appear on page
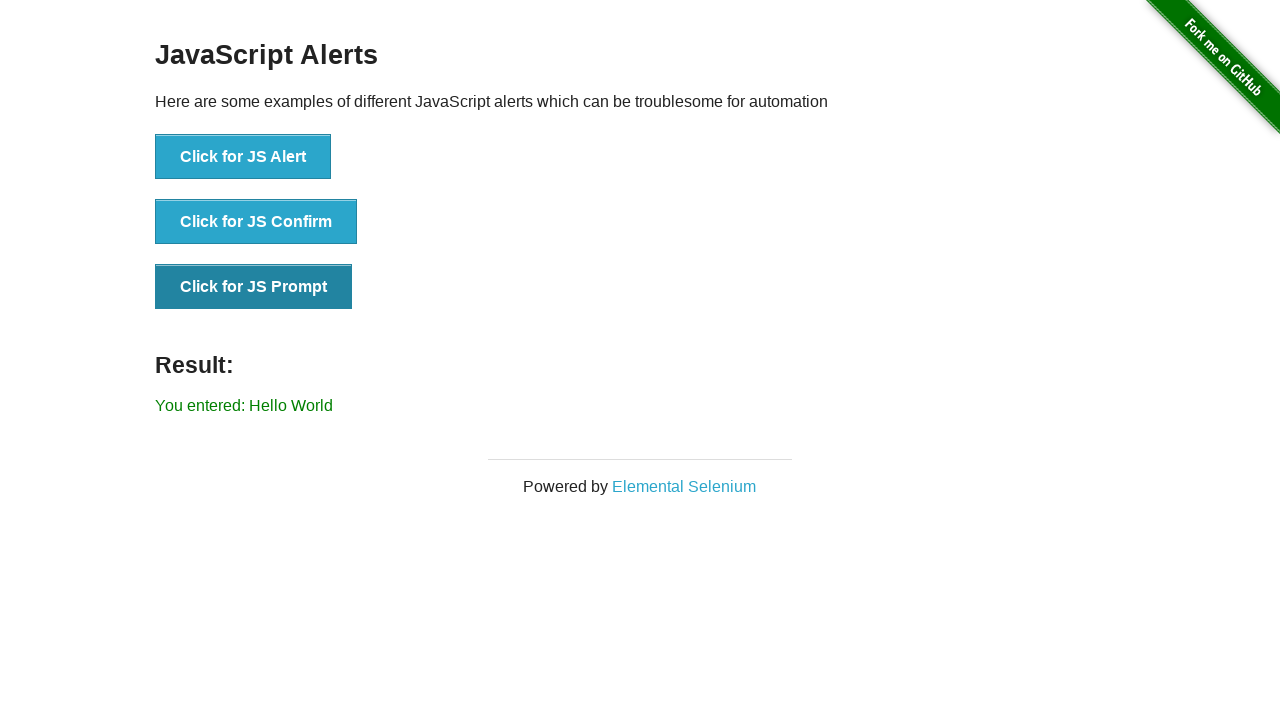

Retrieved result text from page
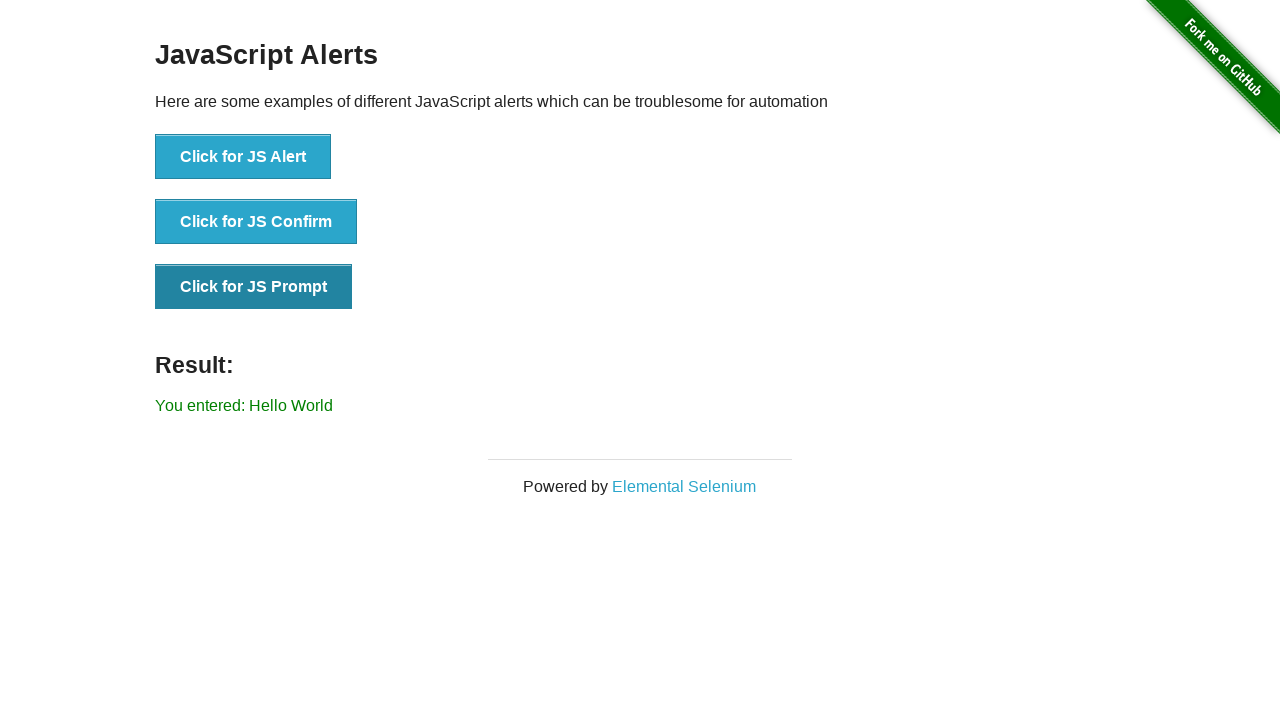

Verified that 'Hello World' appears in the result text
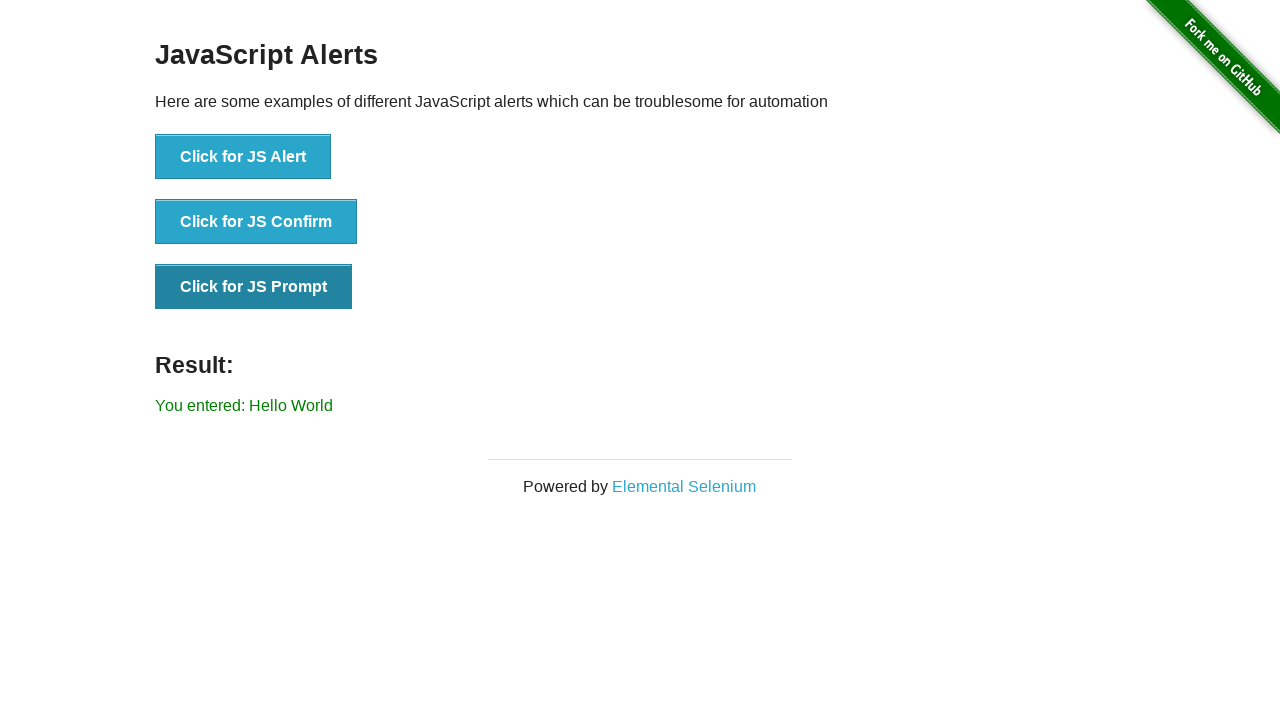

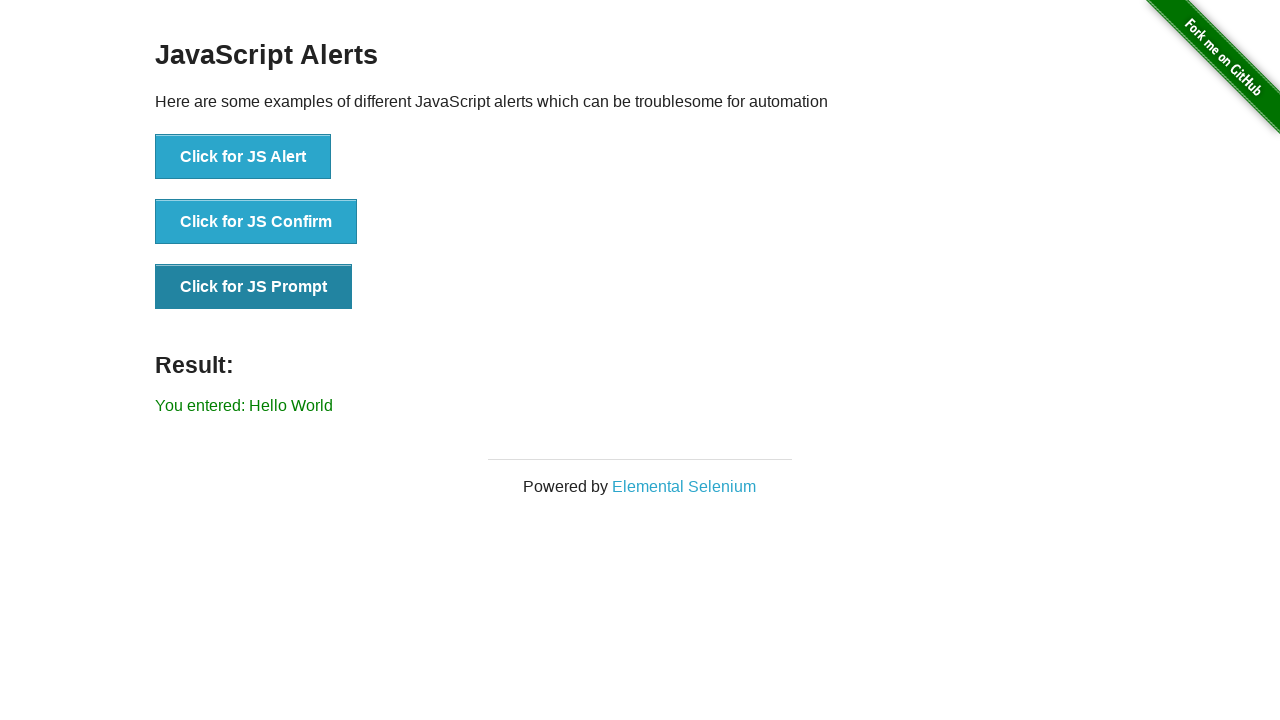